Tests the Add/Remove Elements functionality by clicking the "Add Element" button, verifying the Delete button appears, clicking Delete, and verifying the page heading remains visible.

Starting URL: https://the-internet.herokuapp.com/add_remove_elements/

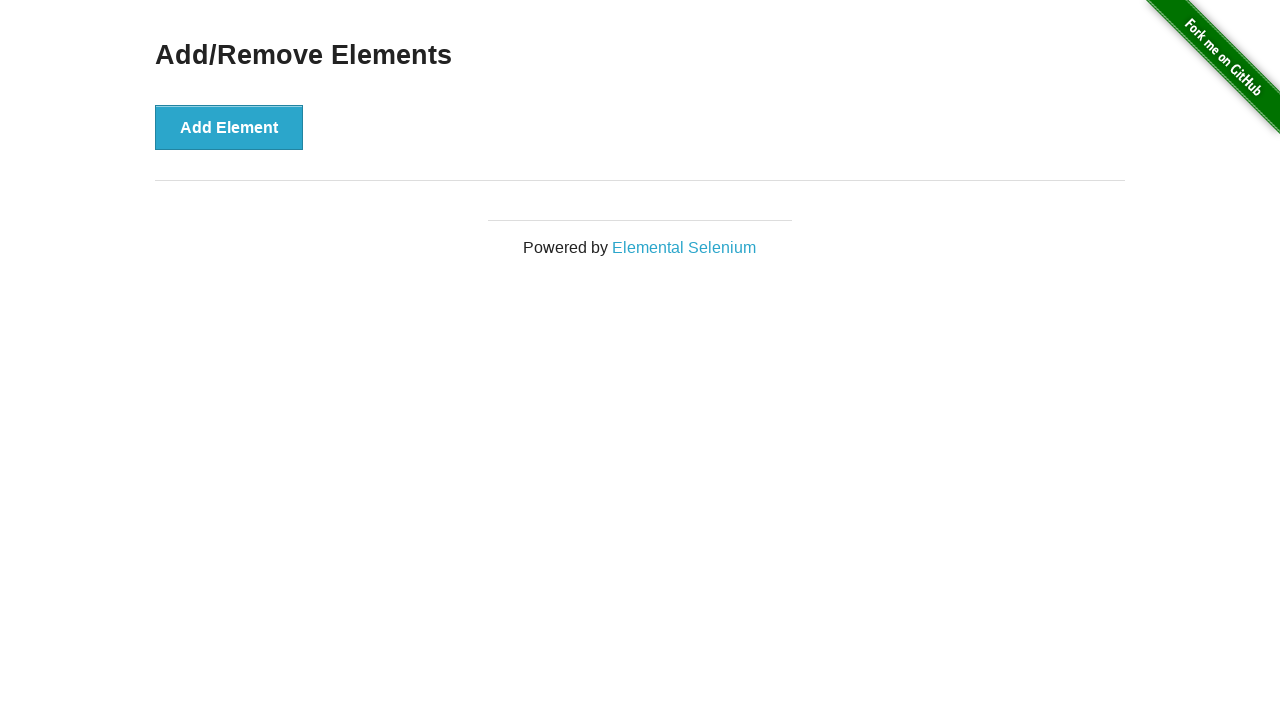

Clicked the 'Add Element' button at (229, 127) on xpath=//button[text()='Add Element']
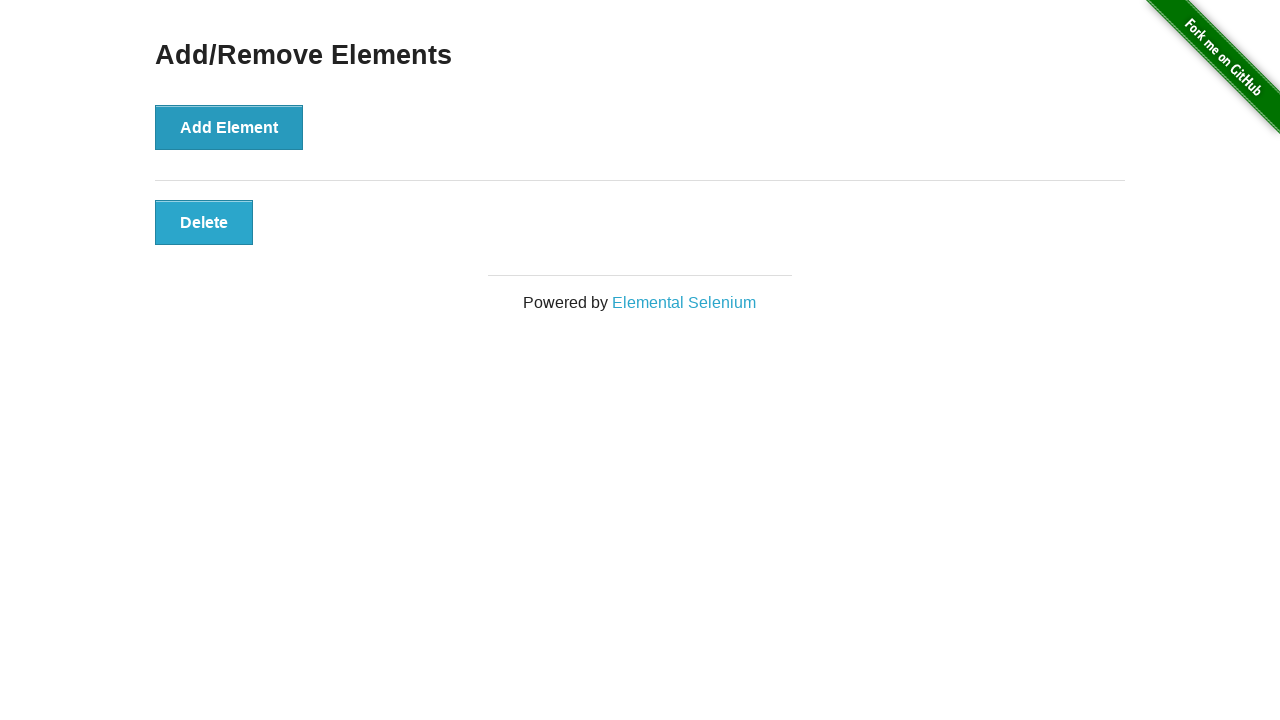

Verified the Delete button is visible
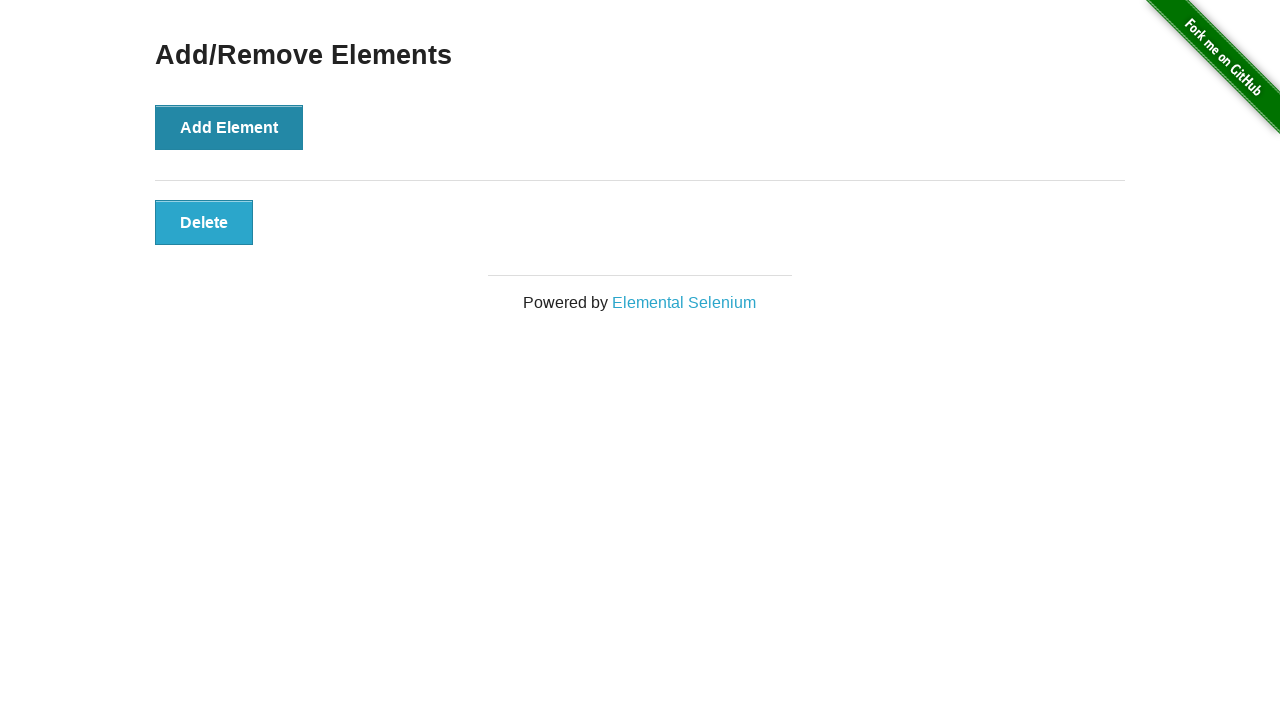

Clicked the Delete button at (204, 222) on xpath=//button[text()='Delete']
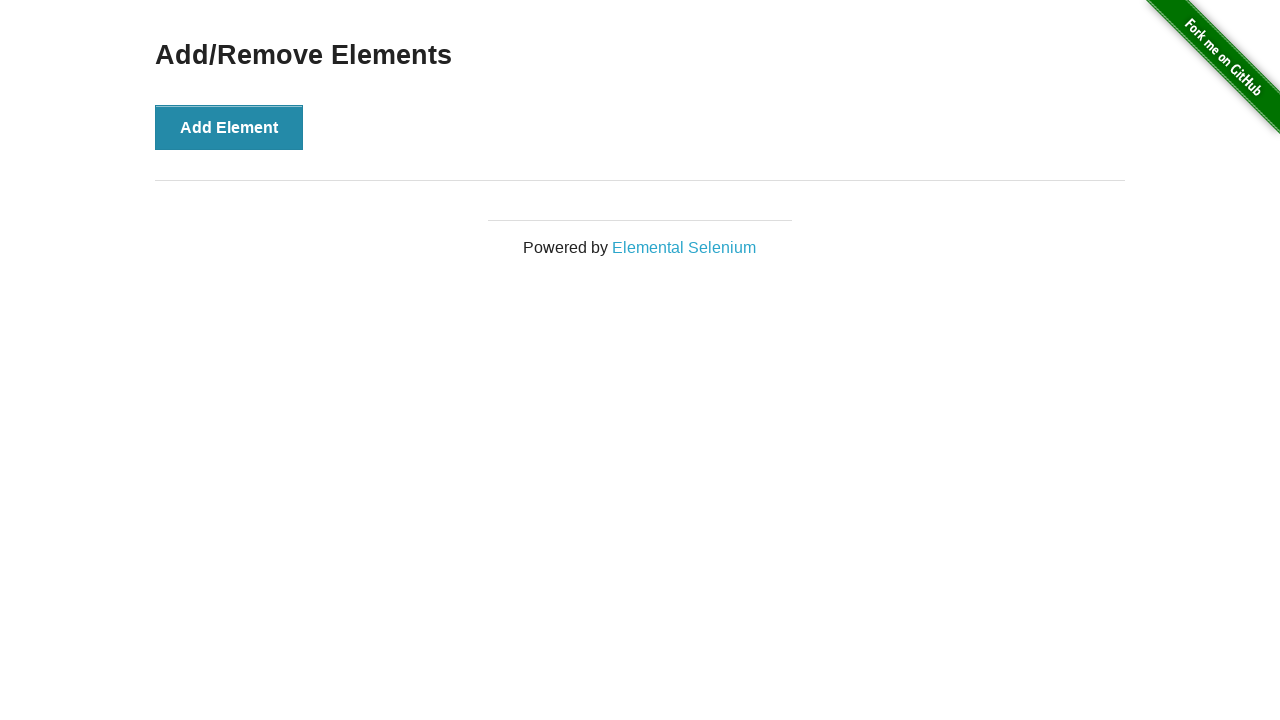

Verified the 'Add/Remove Elements' heading is still visible
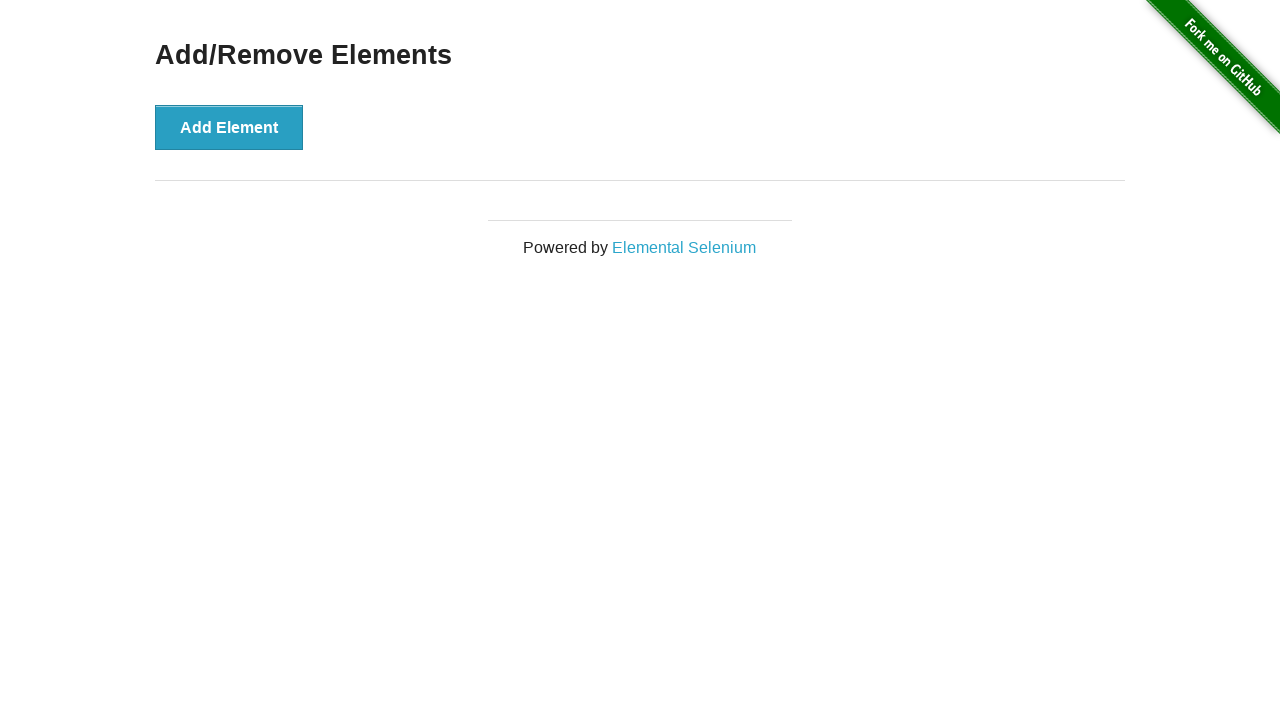

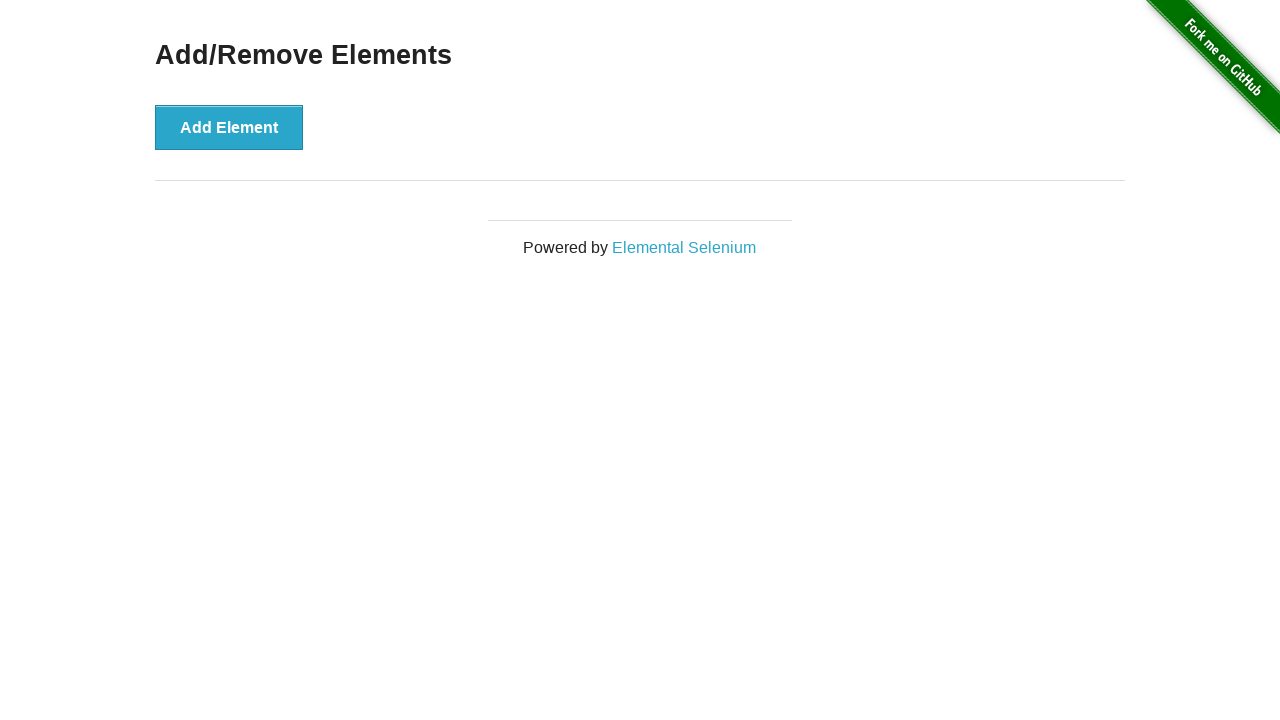